Tests search box functionality by entering text, clearing it, and entering new text to demonstrate object identification

Starting URL: http://seleniumpractice.axone-tech.uk/

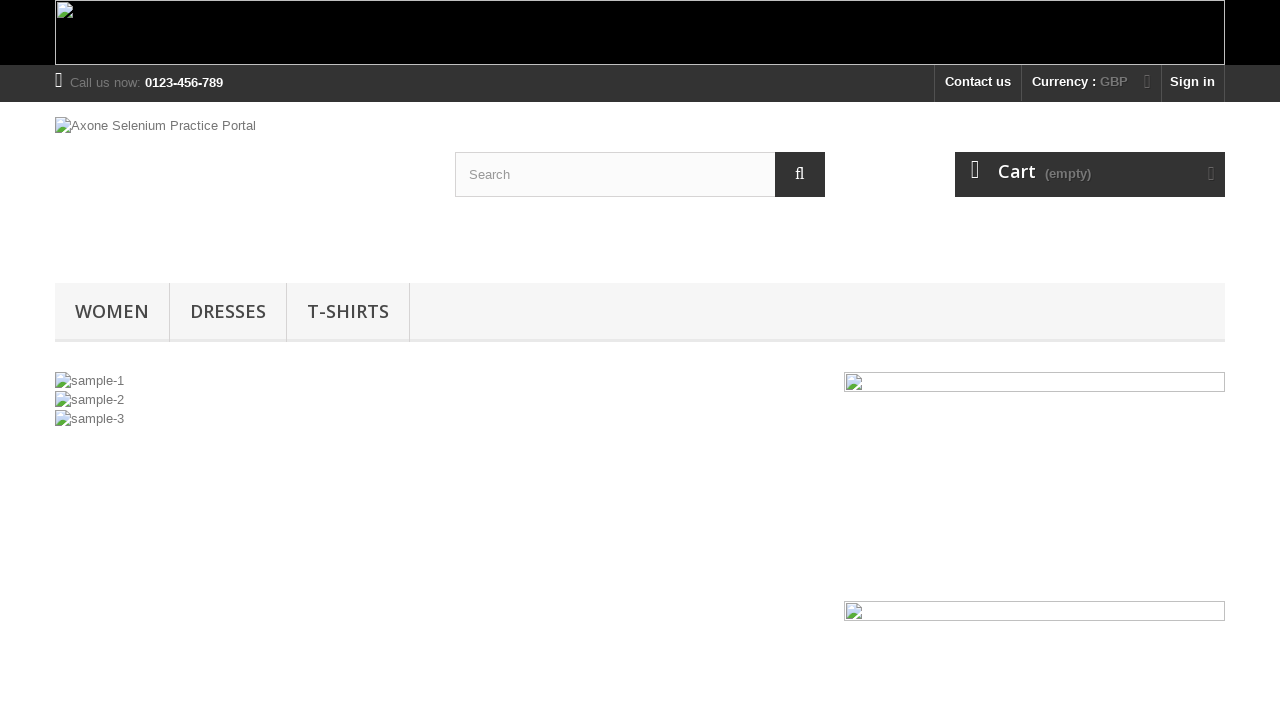

Filled search box with 'Searching some value...' on #search_query_top
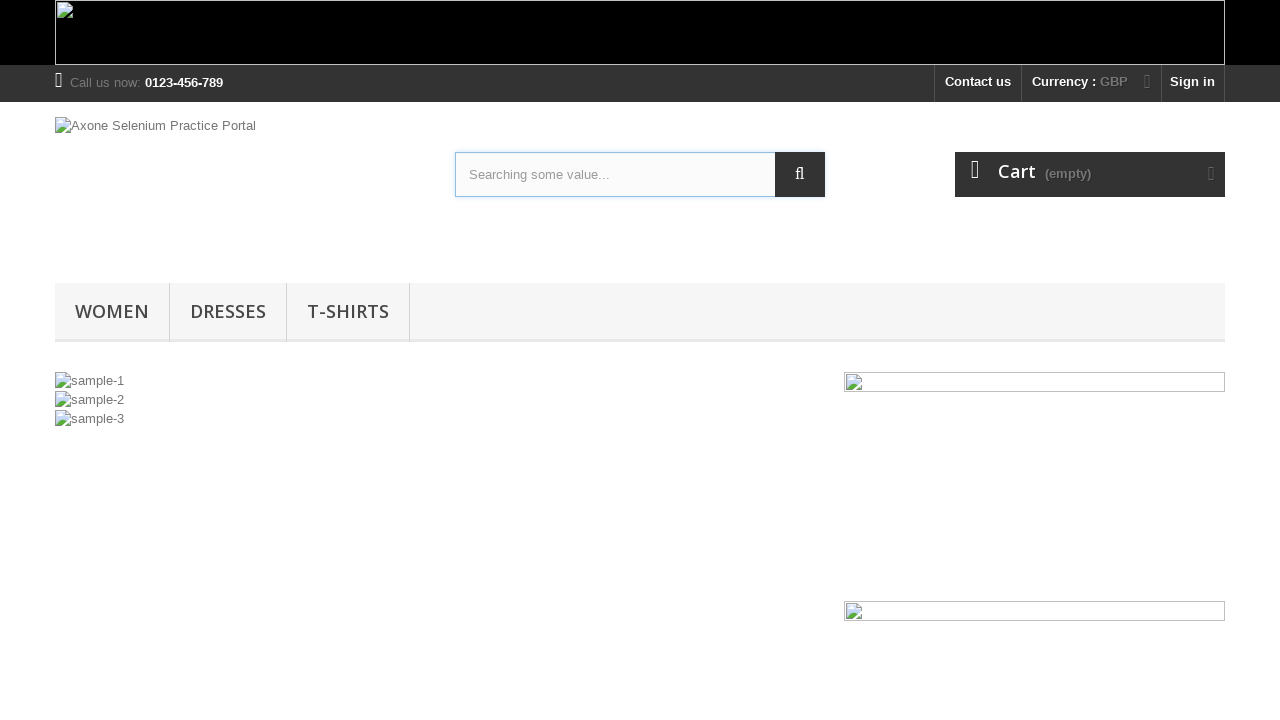

Cleared the search box on #search_query_top
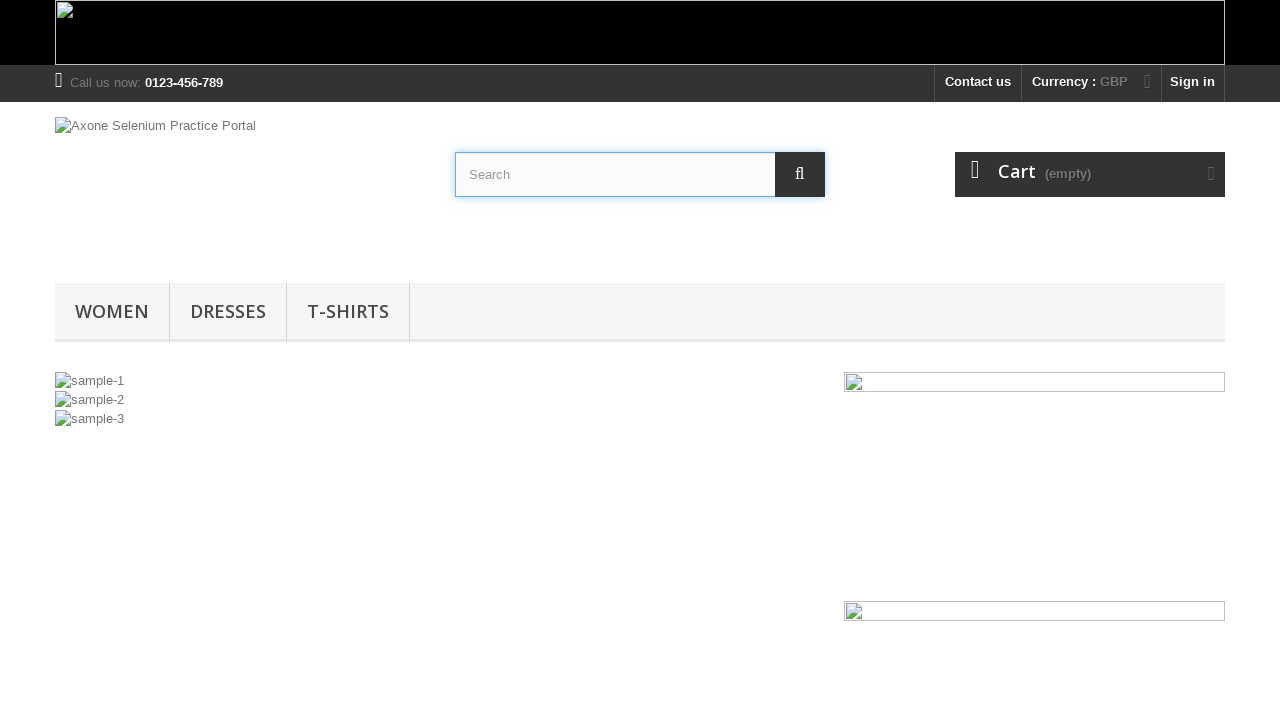

Filled search box with 'Search again...' on #search_query_top
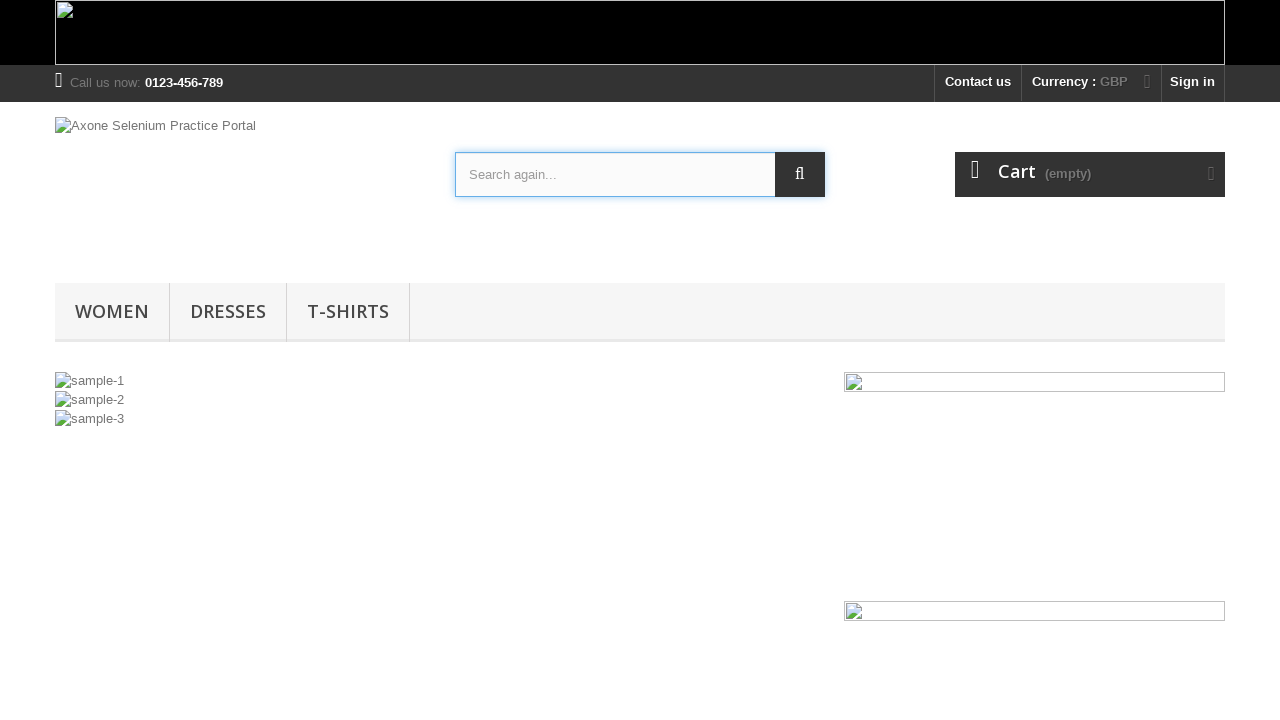

Retrieved search box value: 'Search again...'
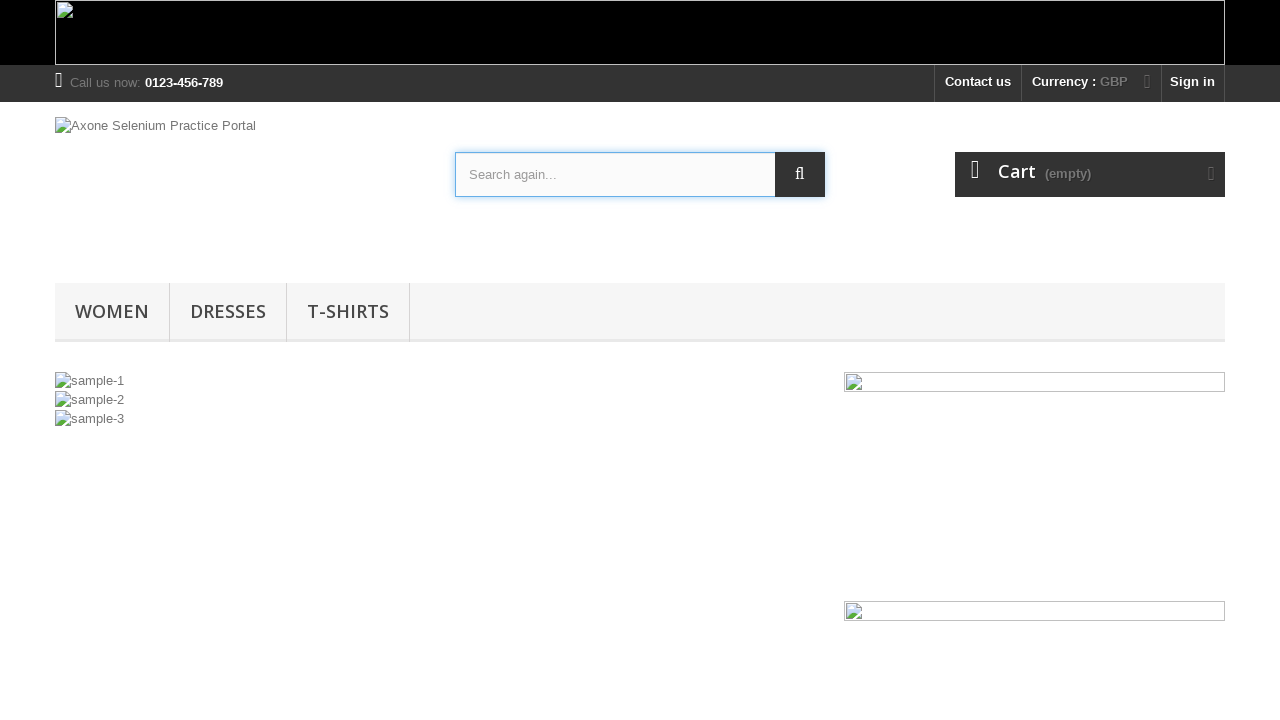

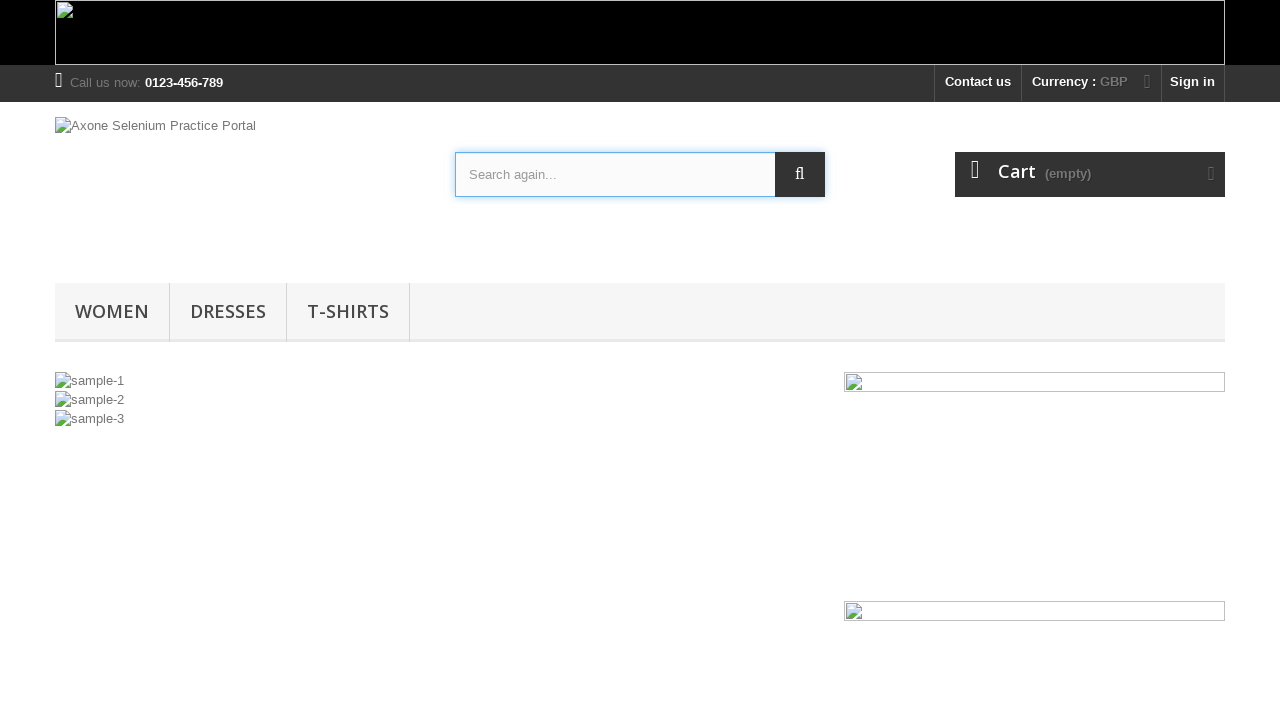